Tests button click functionality on the DemoQA buttons page by scrolling to a "Click Me" button and clicking it

Starting URL: https://demoqa.com/buttons

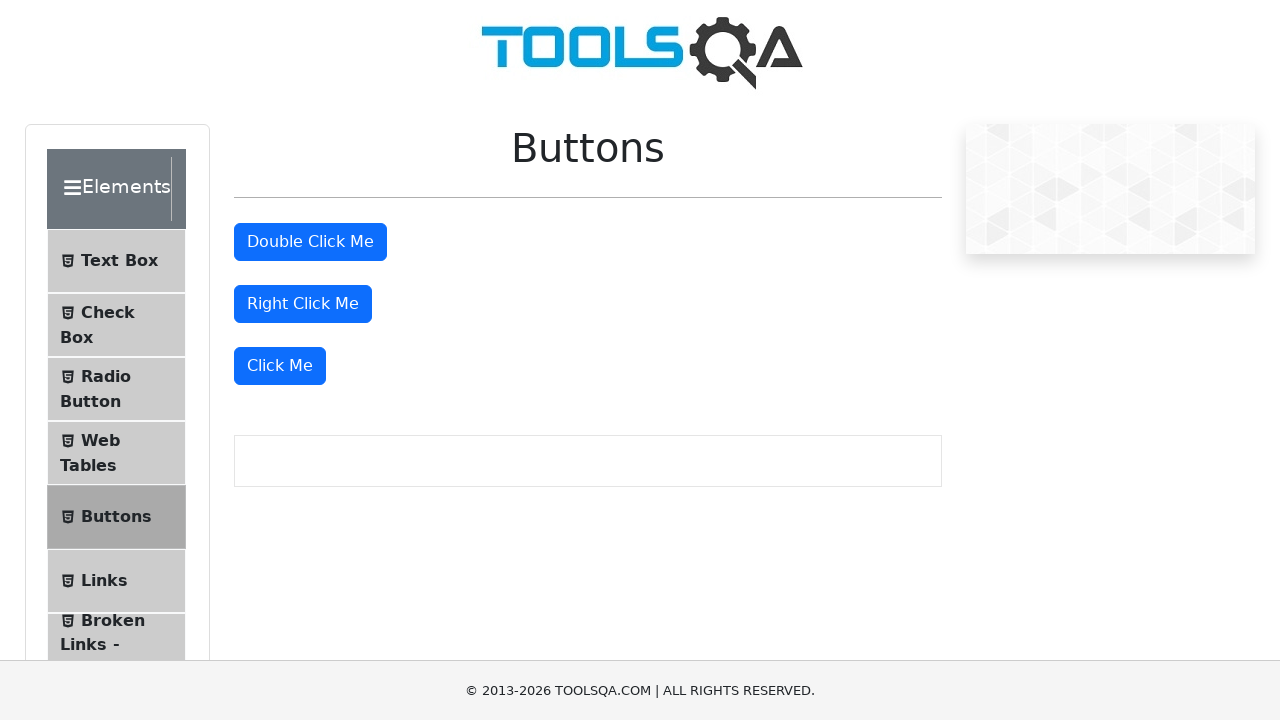

Located the 'Click Me' button on the DemoQA buttons page
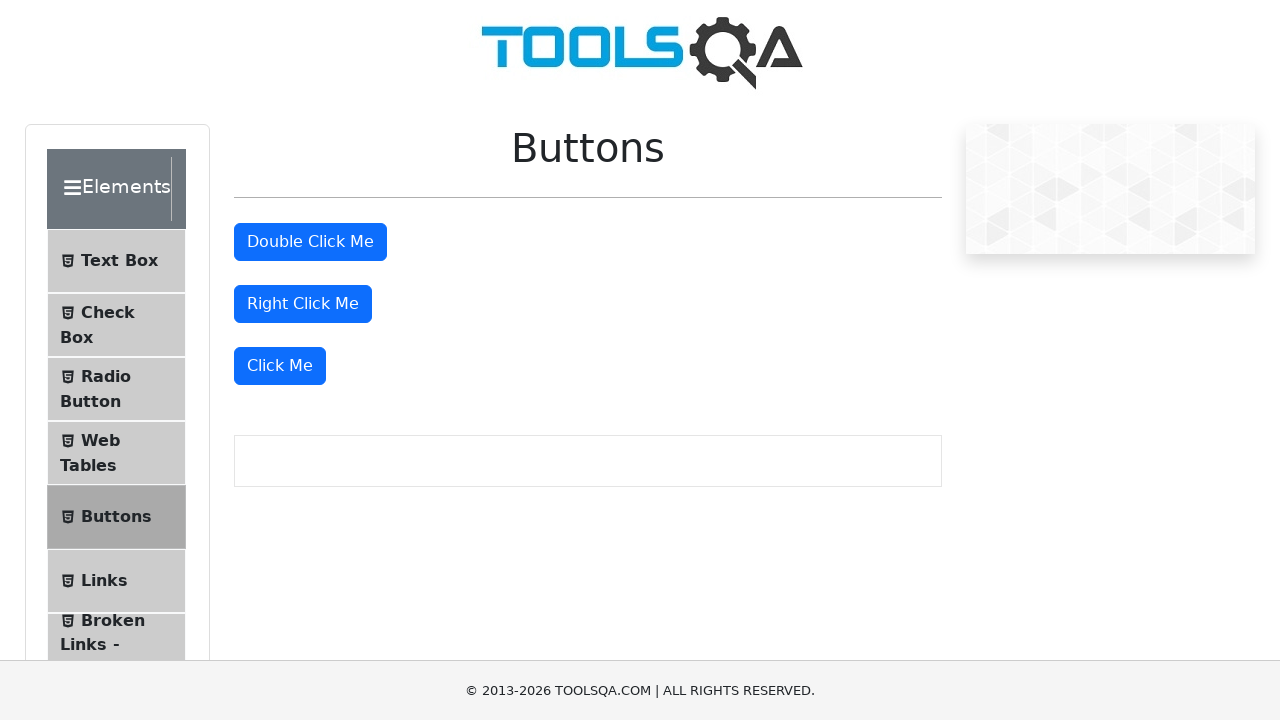

Scrolled the 'Click Me' button into view
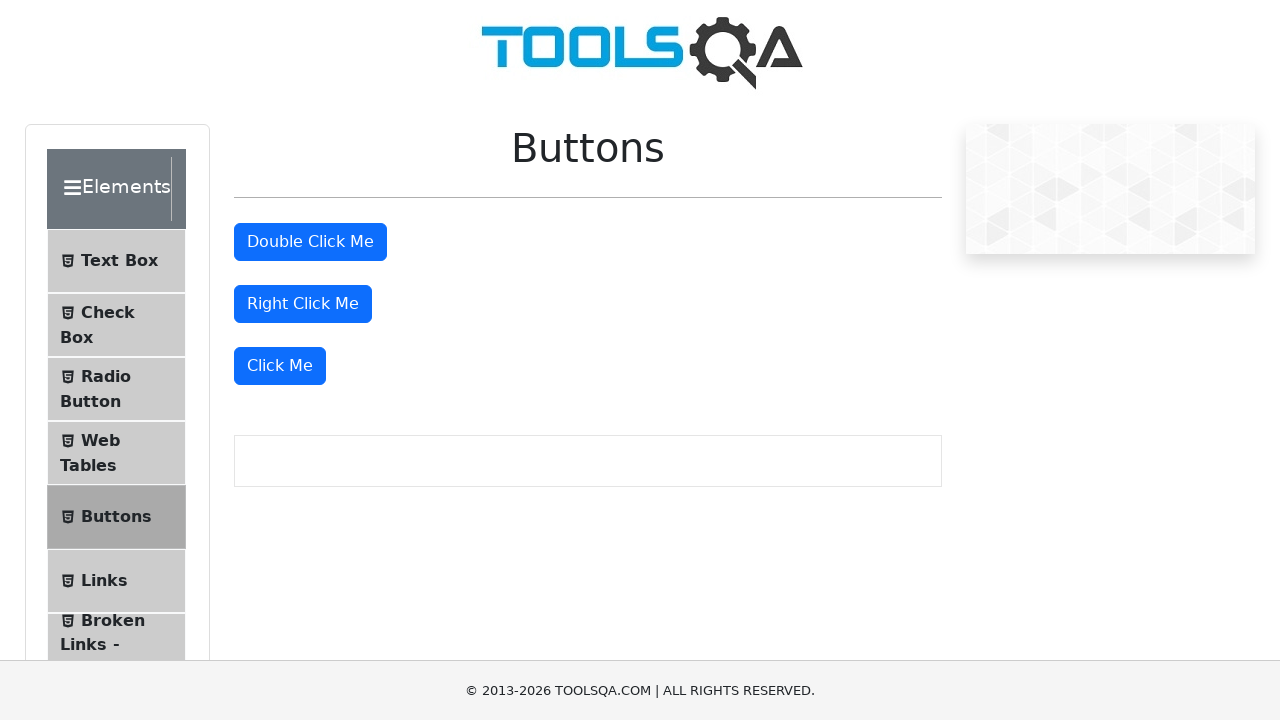

Clicked the 'Click Me' button at (280, 366) on xpath=//button[text()='Click Me']
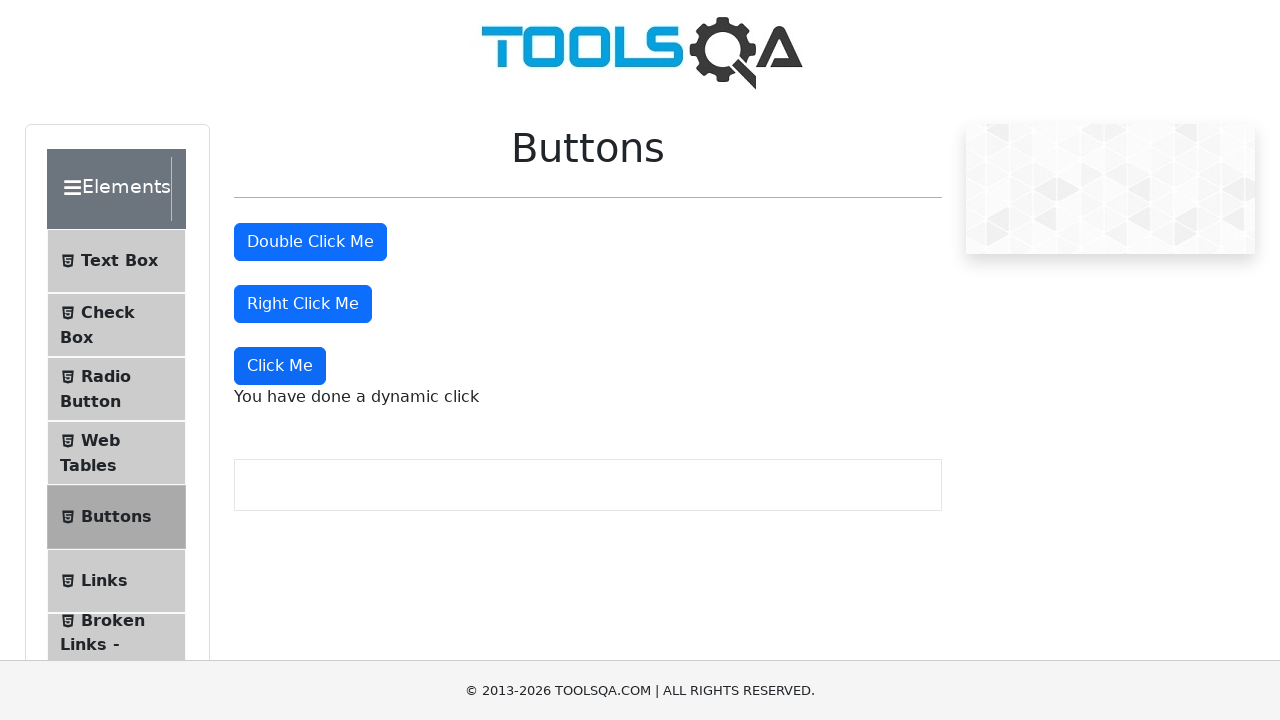

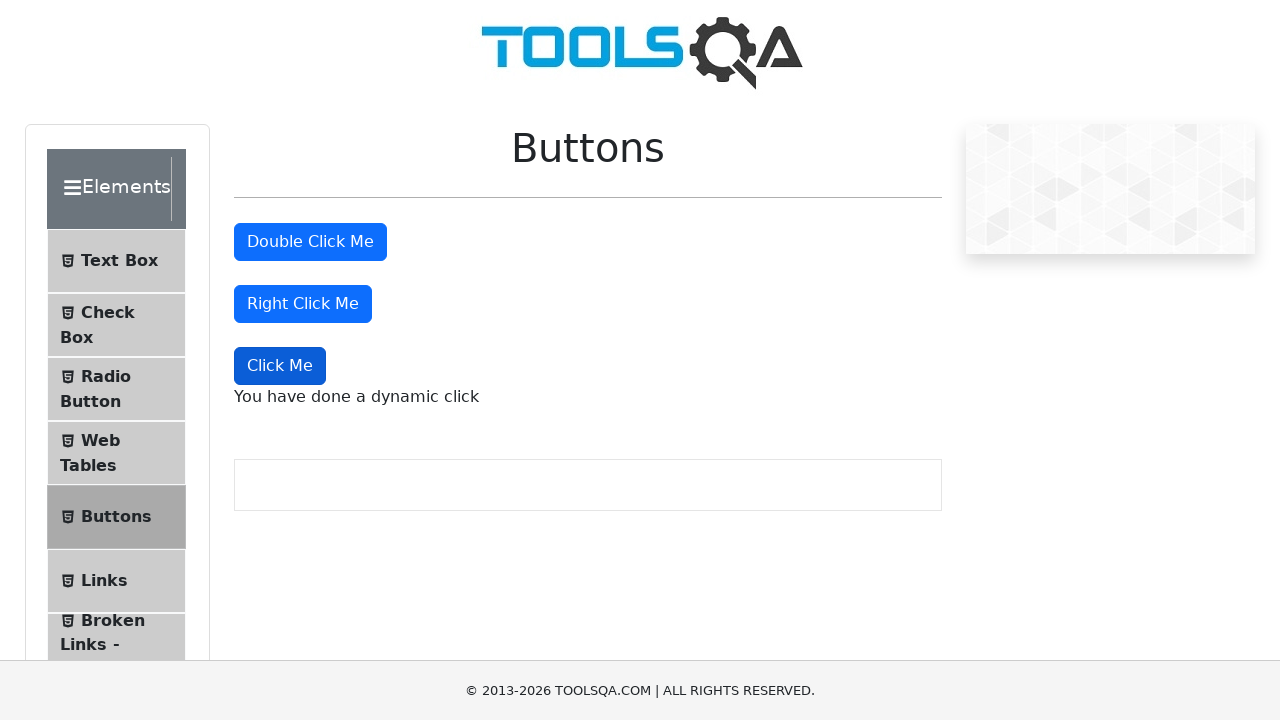